Navigates to a page, clicks a partial link, then fills out and submits a registration form with personal information

Starting URL: http://suninjuly.github.io/find_link_text

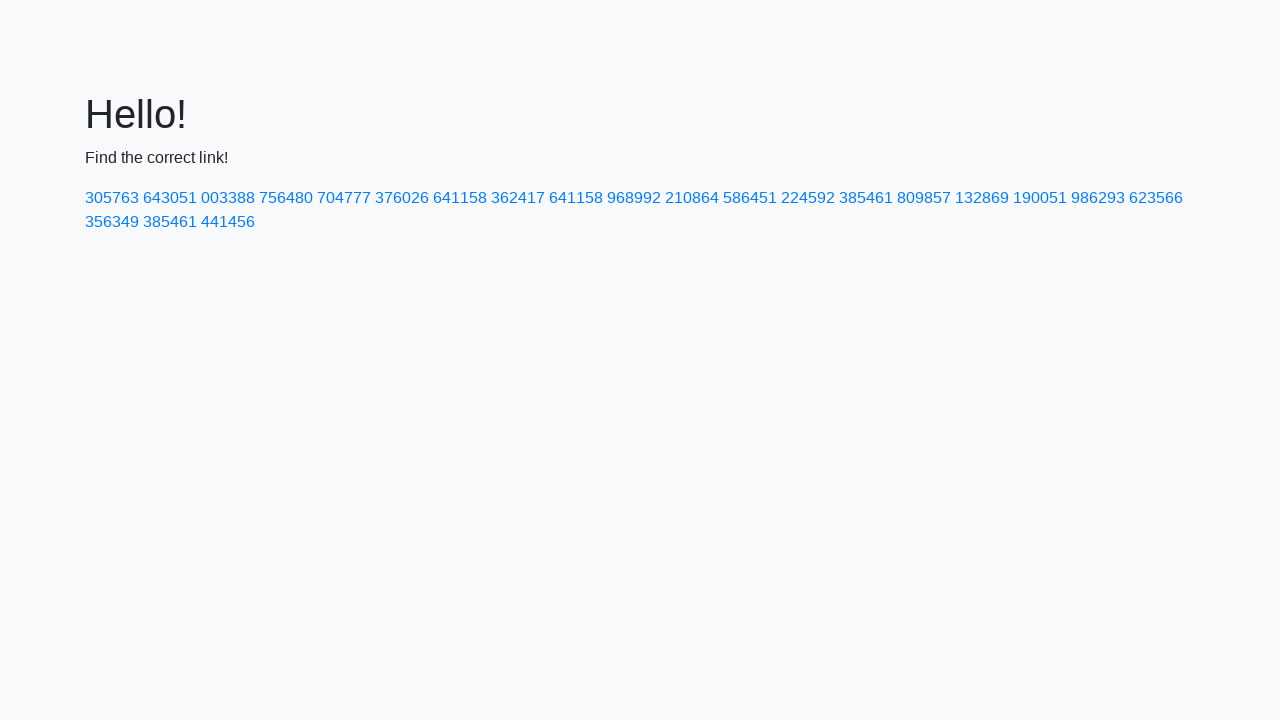

Navigated to registration page
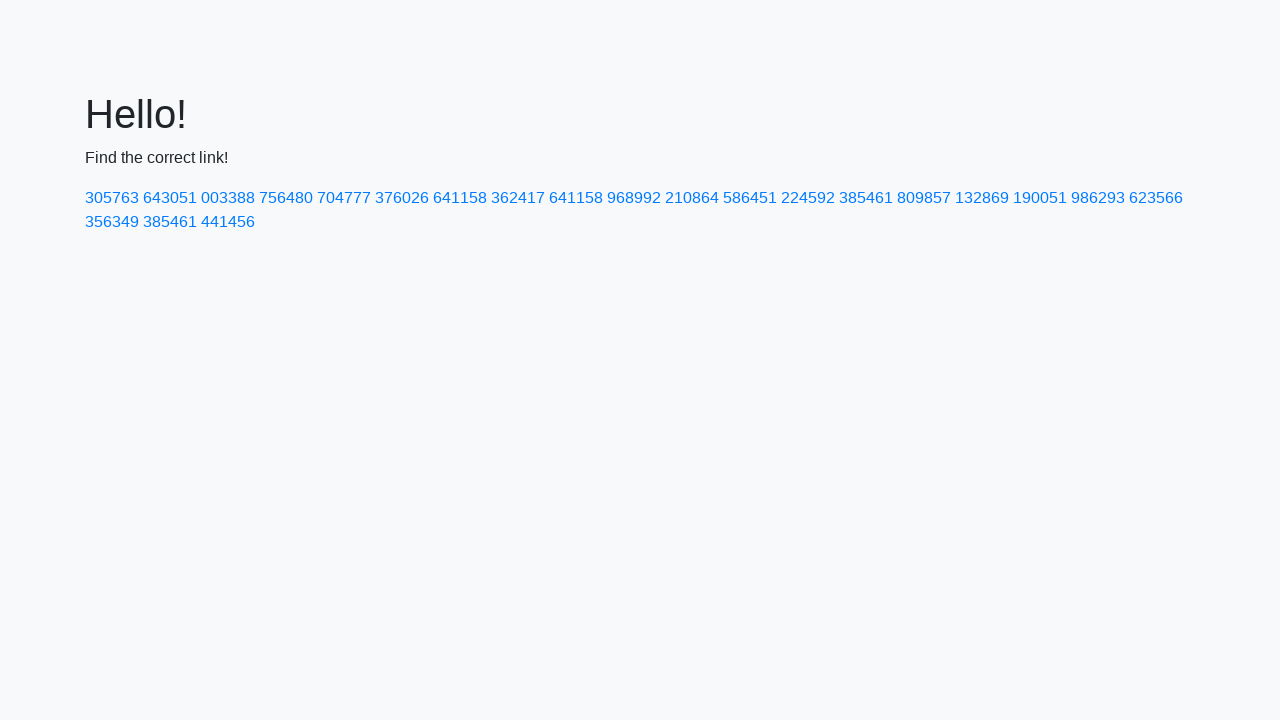

Clicked link with partial text '224592' at (808, 198) on a:has-text('224592')
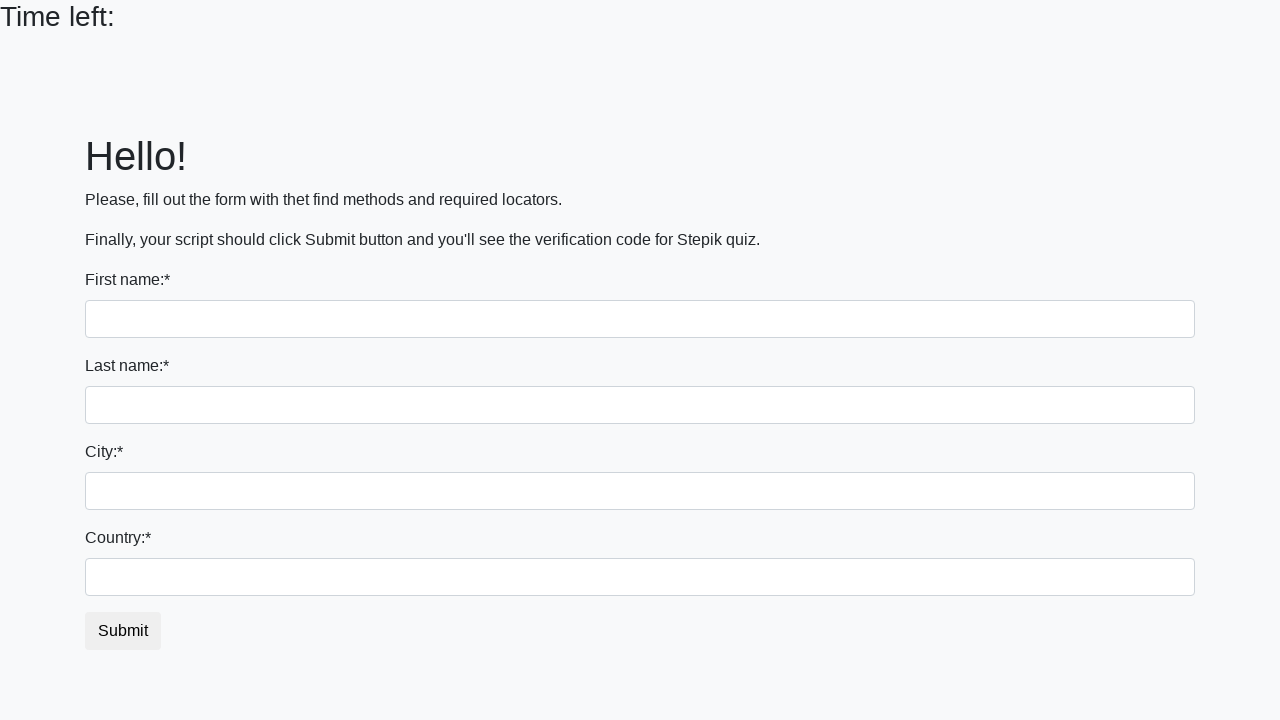

Filled first name field with 'Ivan' on xpath=/html/body/div/form/div[1]/input
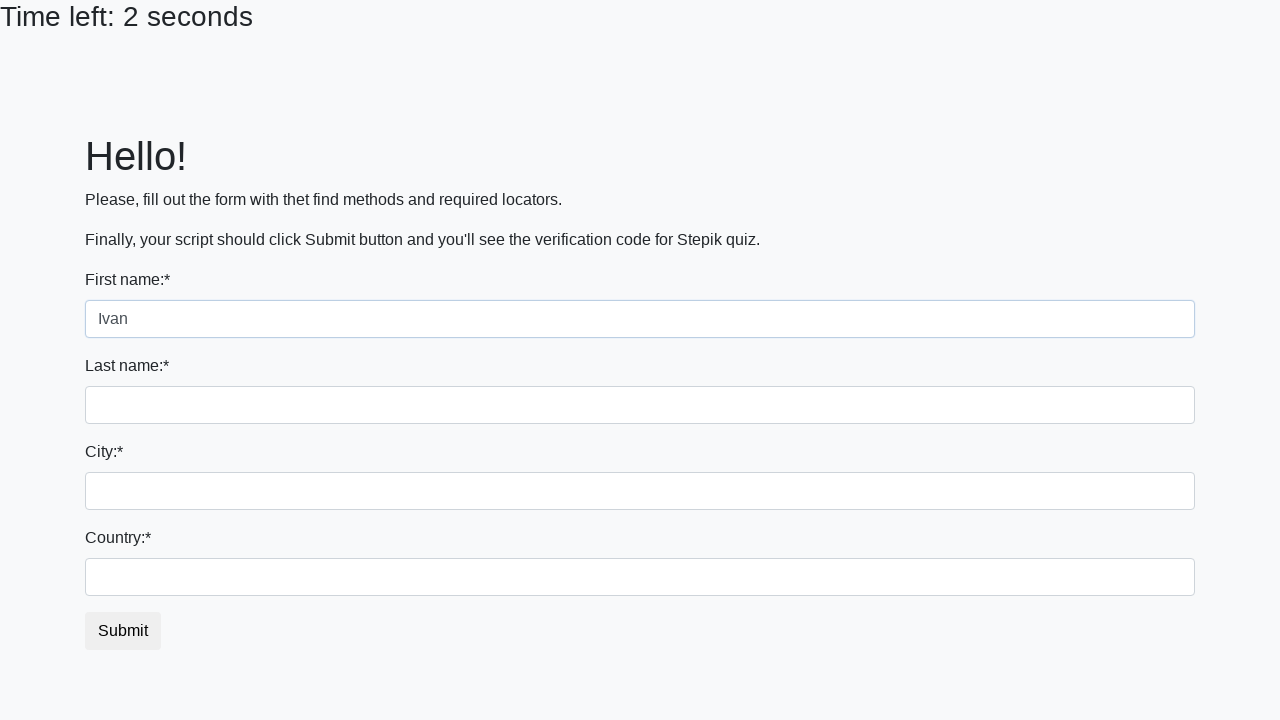

Filled last name field with 'Petrov' on input[name='last_name']
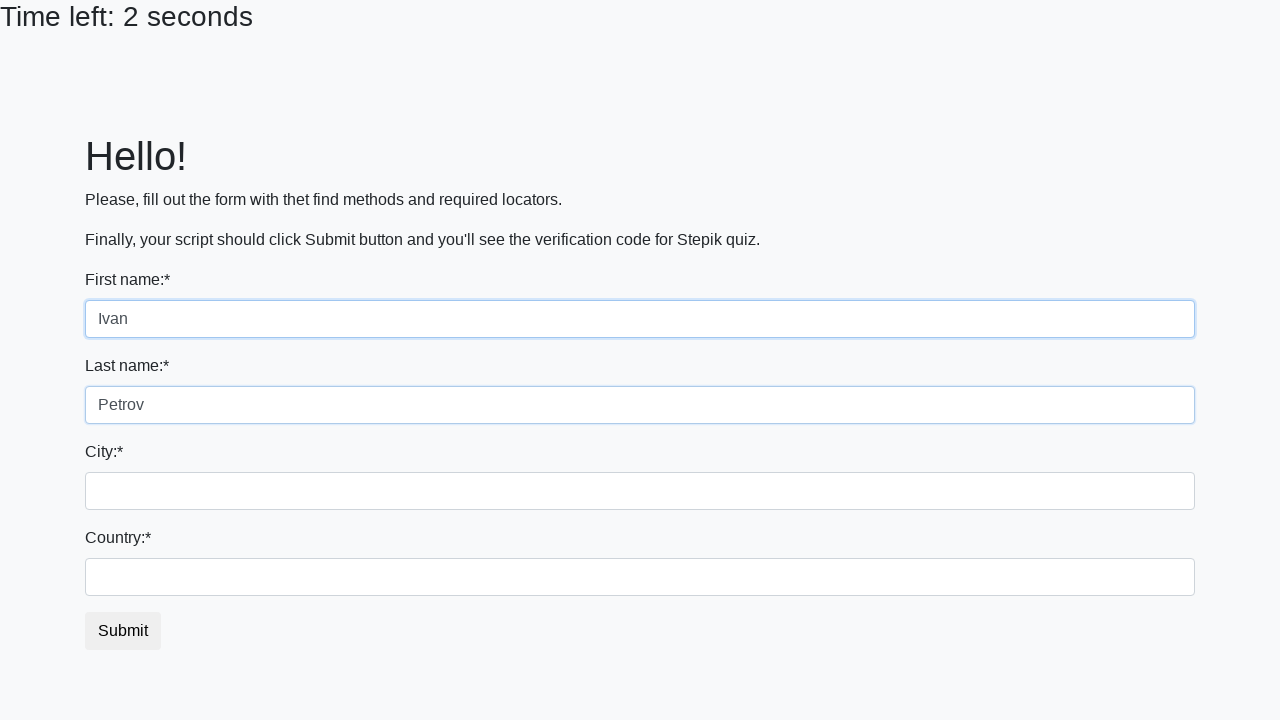

Filled city field with 'Smolensk' on .form-control.city
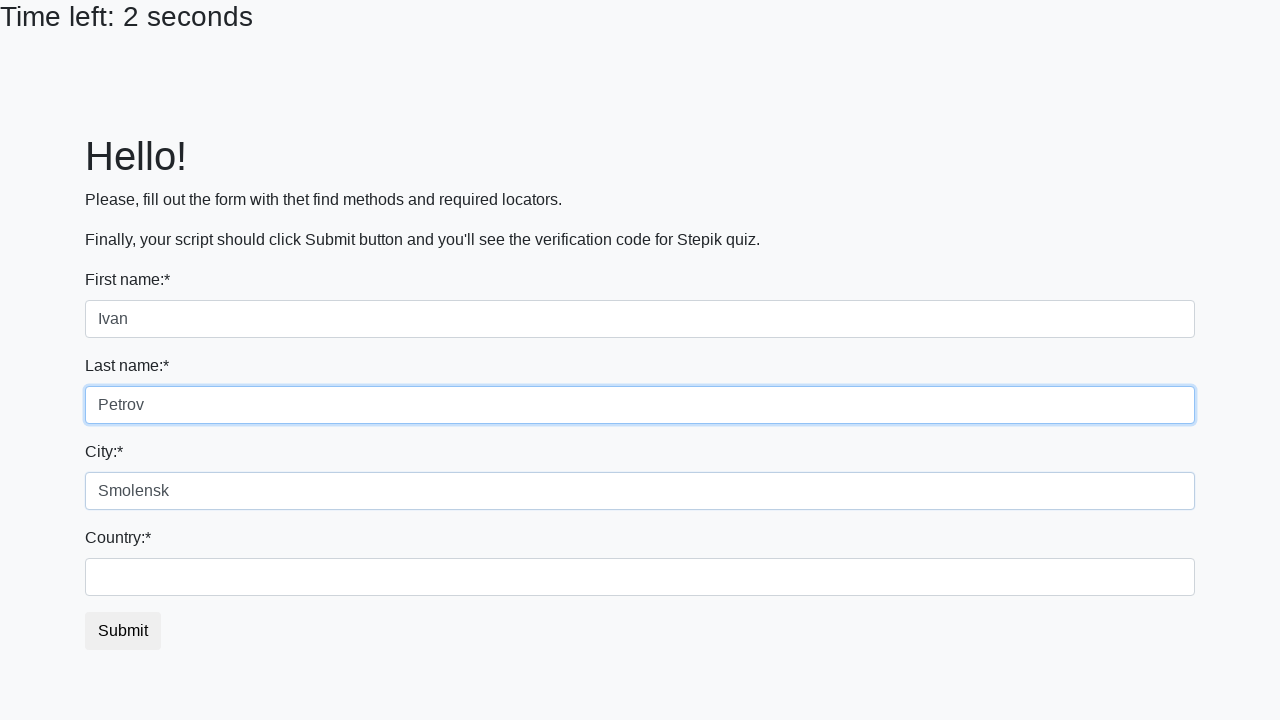

Filled country field with 'Russia' on #country
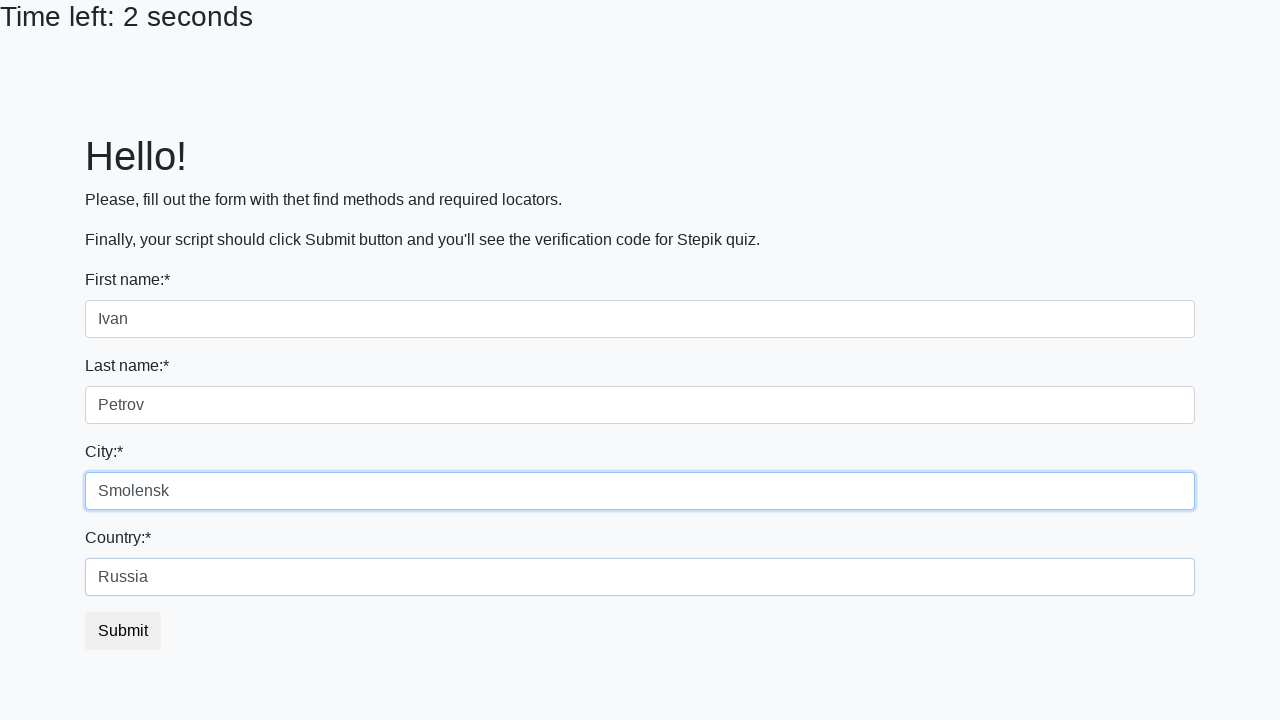

Submitted registration form at (123, 631) on button.btn
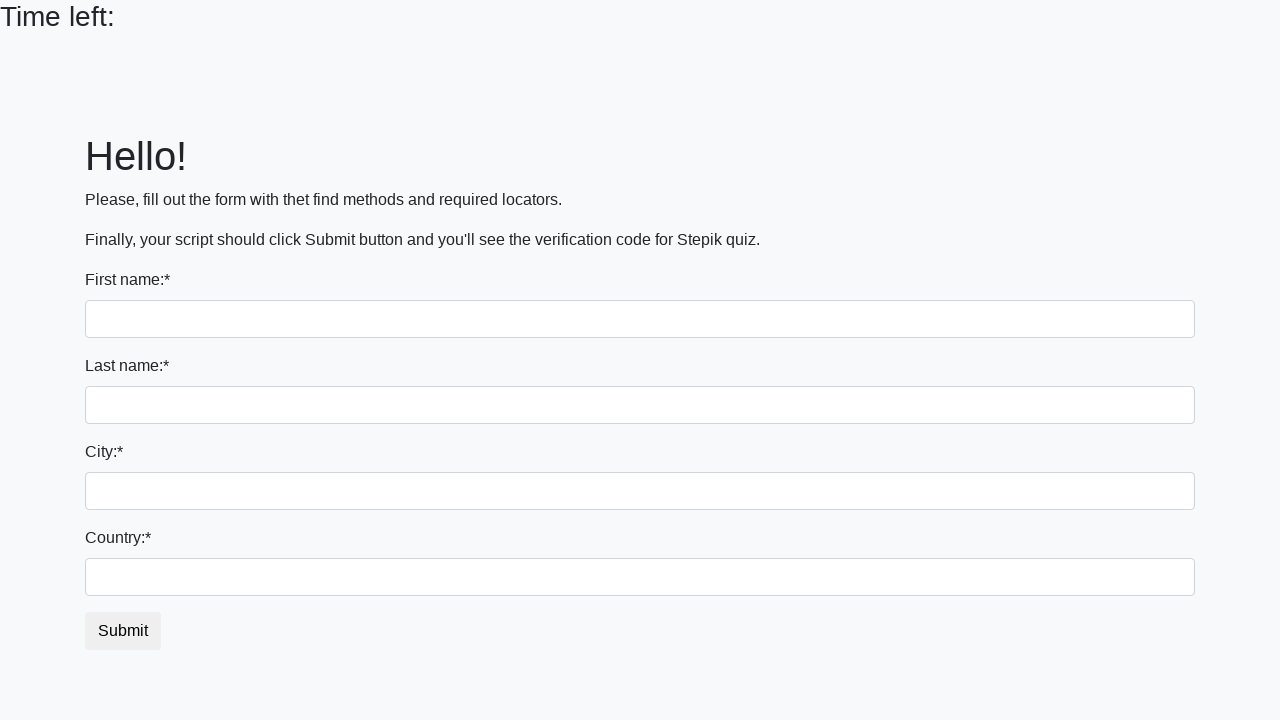

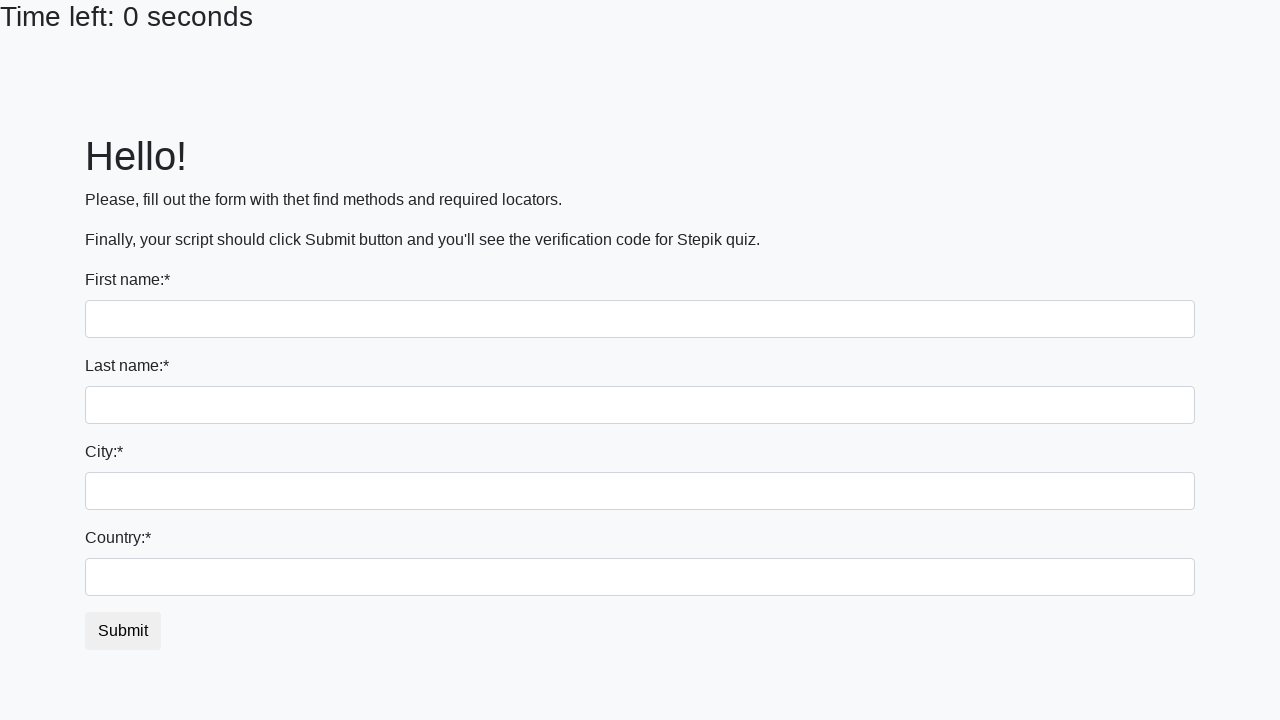